Tests checkbox functionality by checking the Sunday checkbox

Starting URL: https://testautomationpractice.blogspot.com/

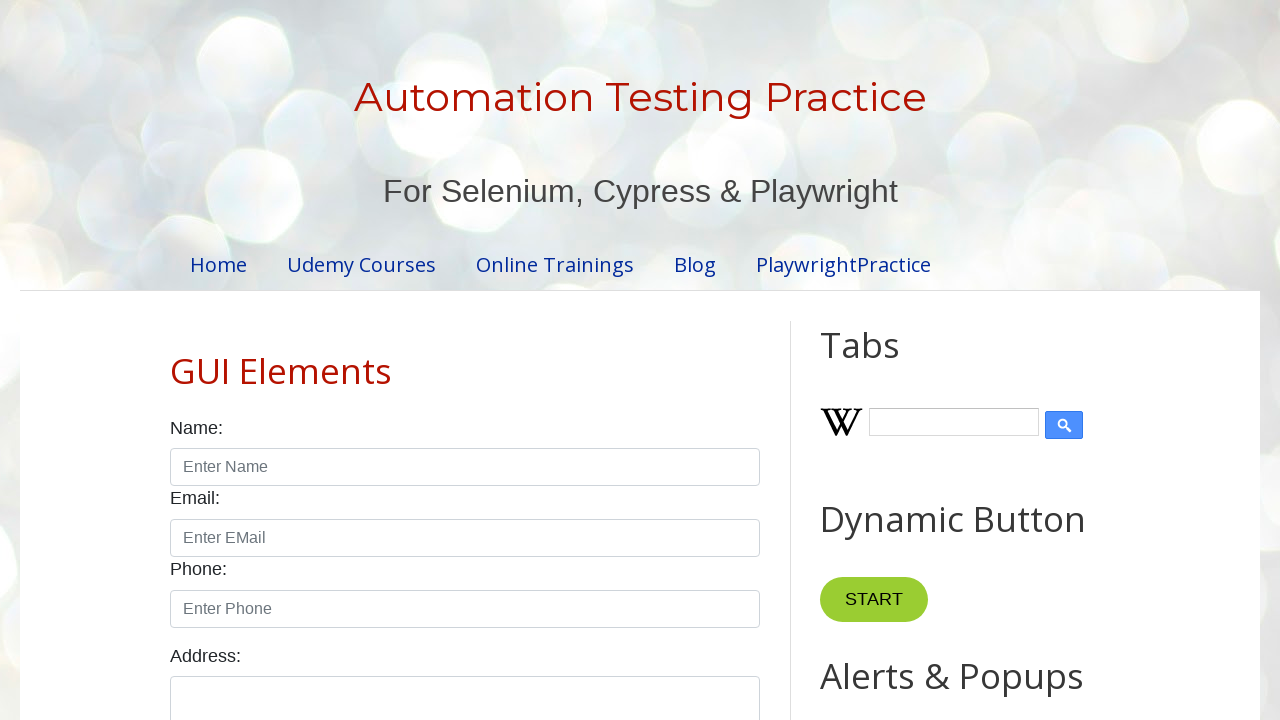

Checked the Sunday checkbox at (176, 360) on #sunday
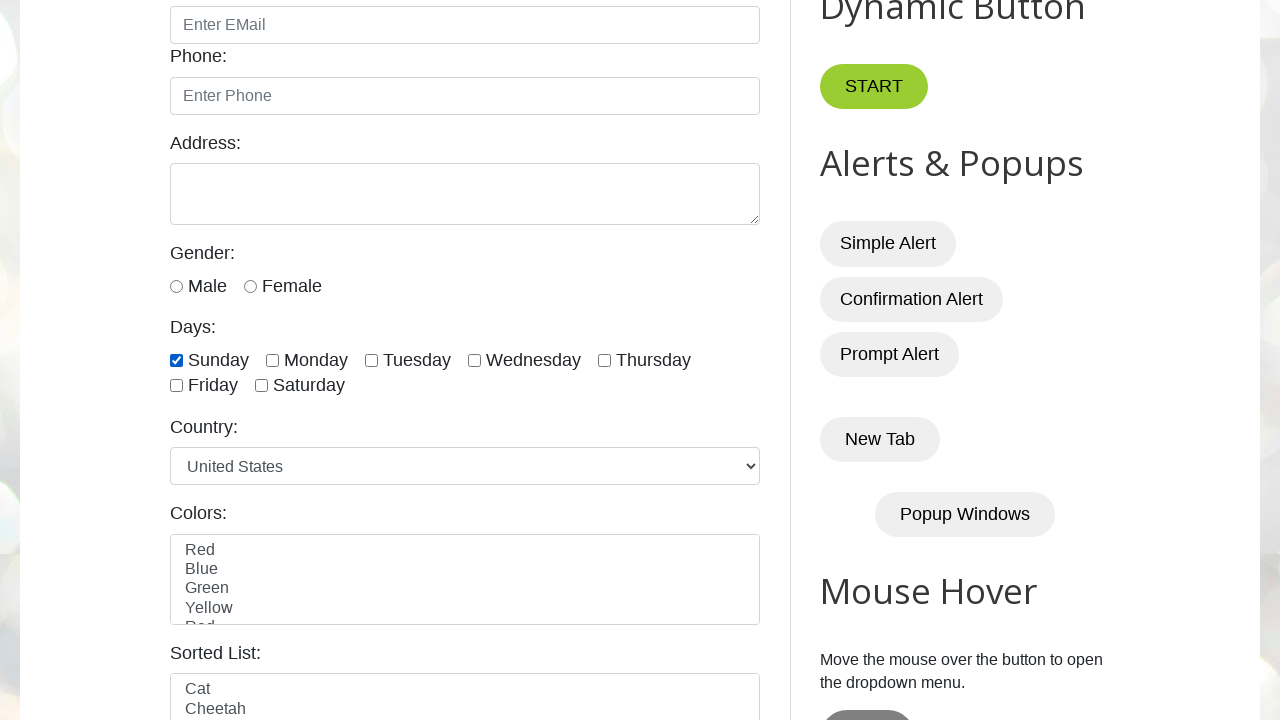

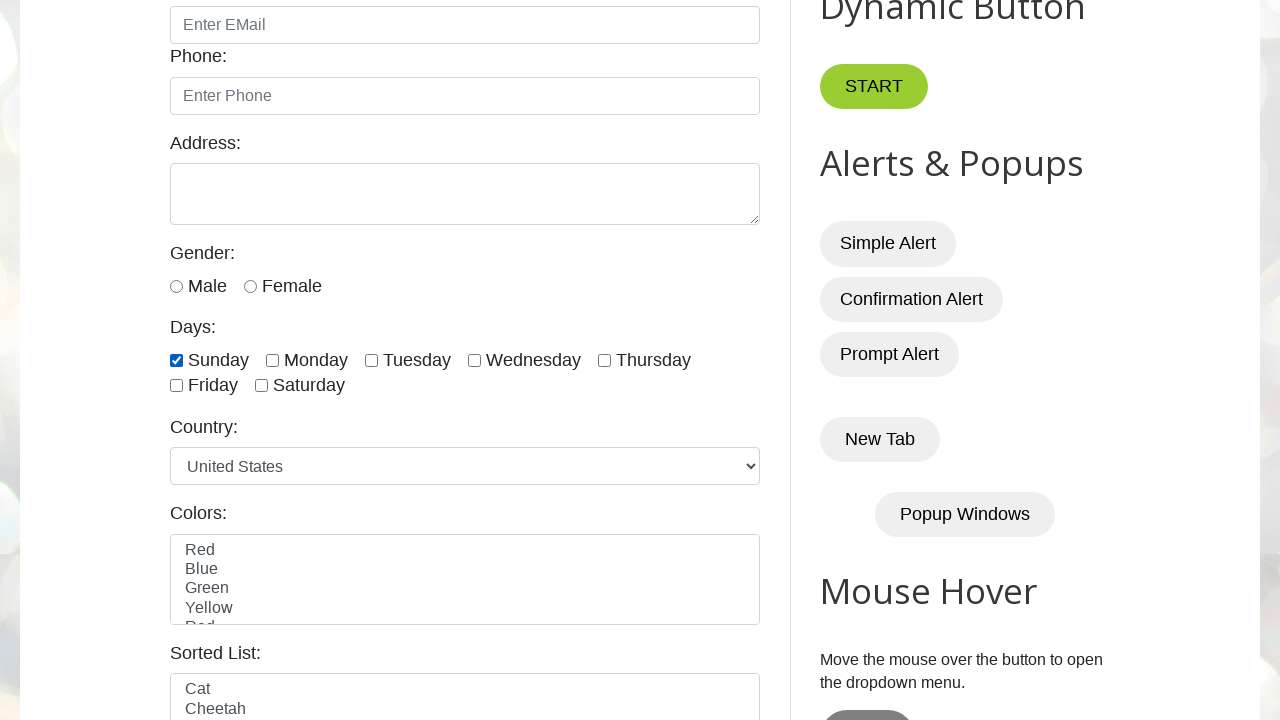